Tests a slow calculator by setting a 5-second delay, performing the calculation 7 + 8, and verifying the result displays 15 after waiting for the calculation to complete.

Starting URL: https://bonigarcia.dev/selenium-webdriver-java/slow-calculator.html

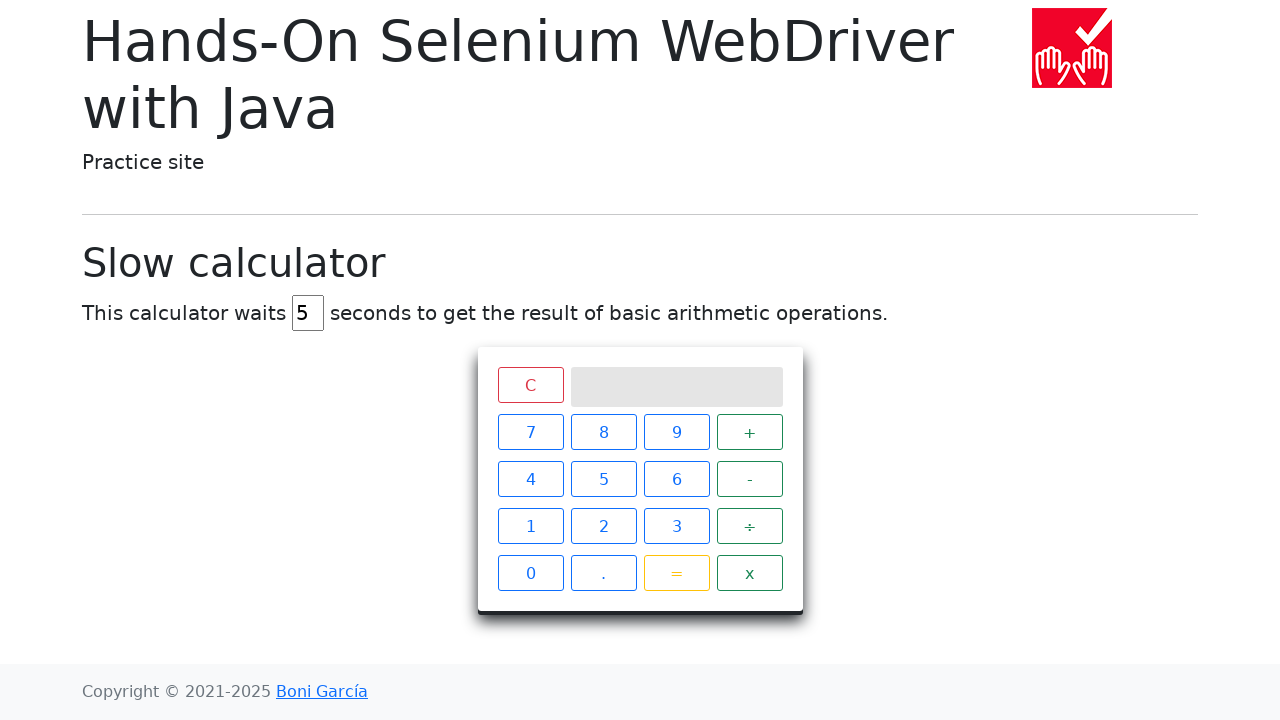

Navigated to slow calculator page
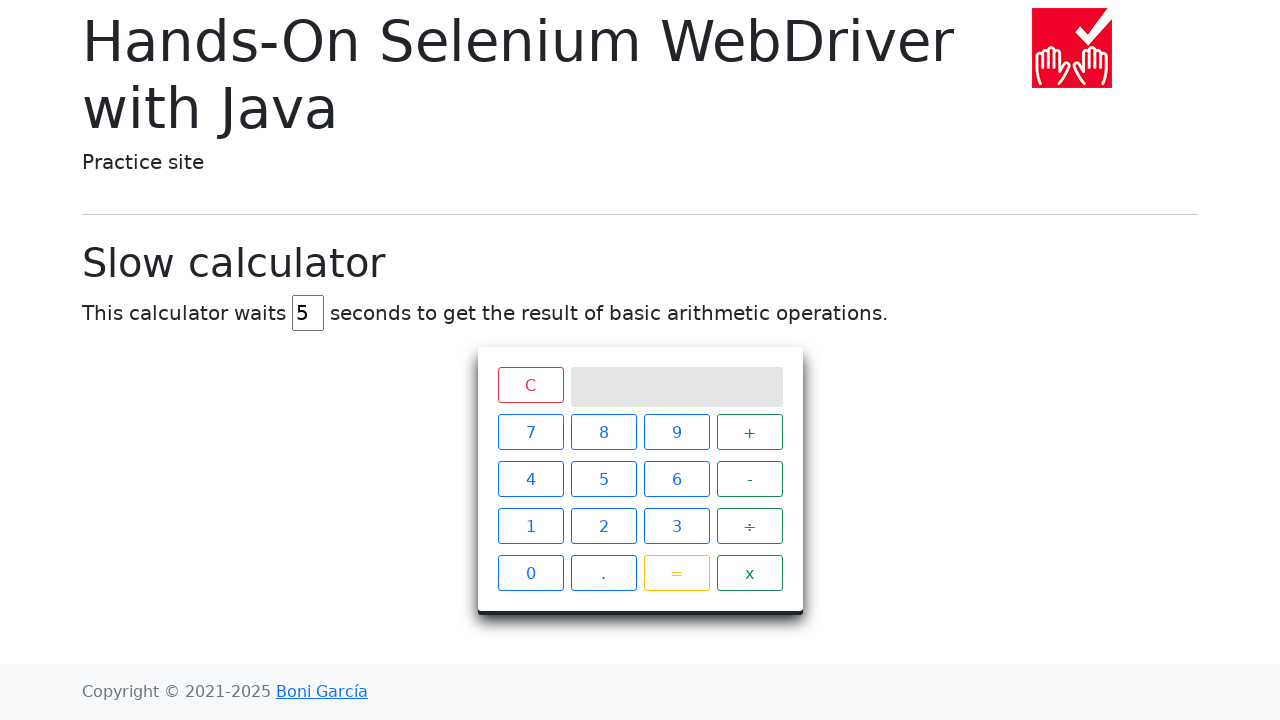

Located delay input field
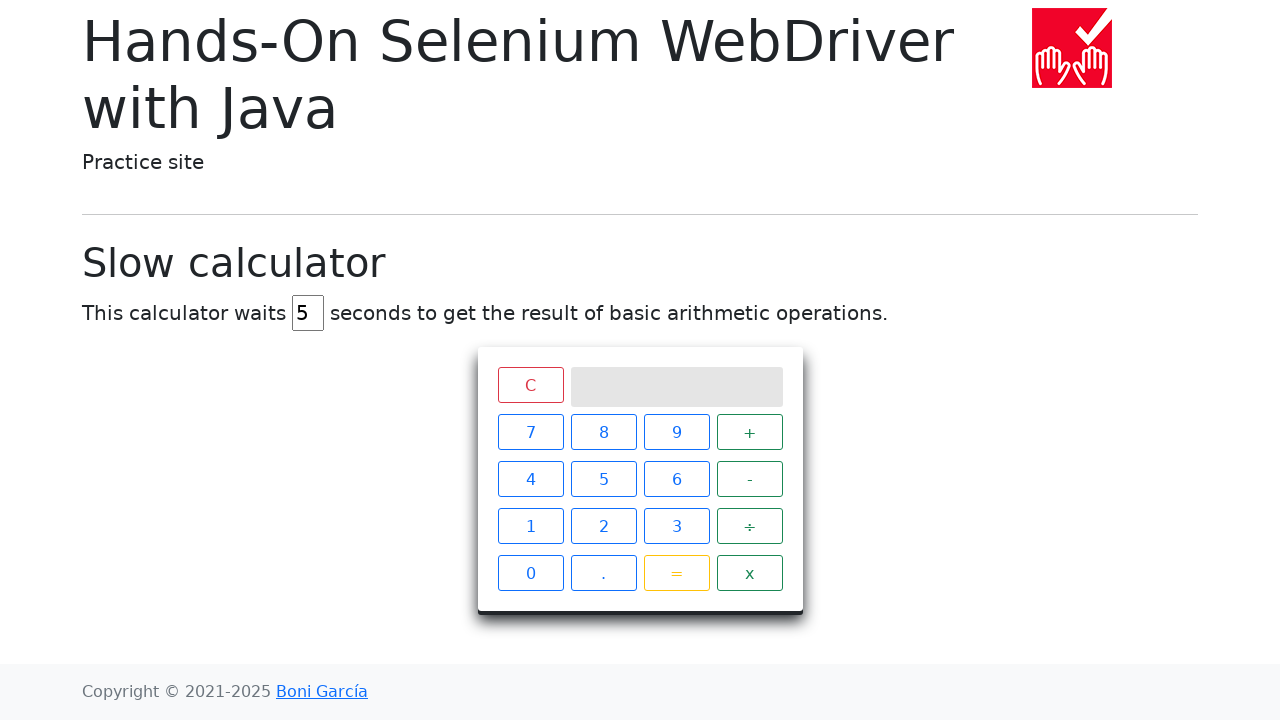

Cleared delay input field on #delay
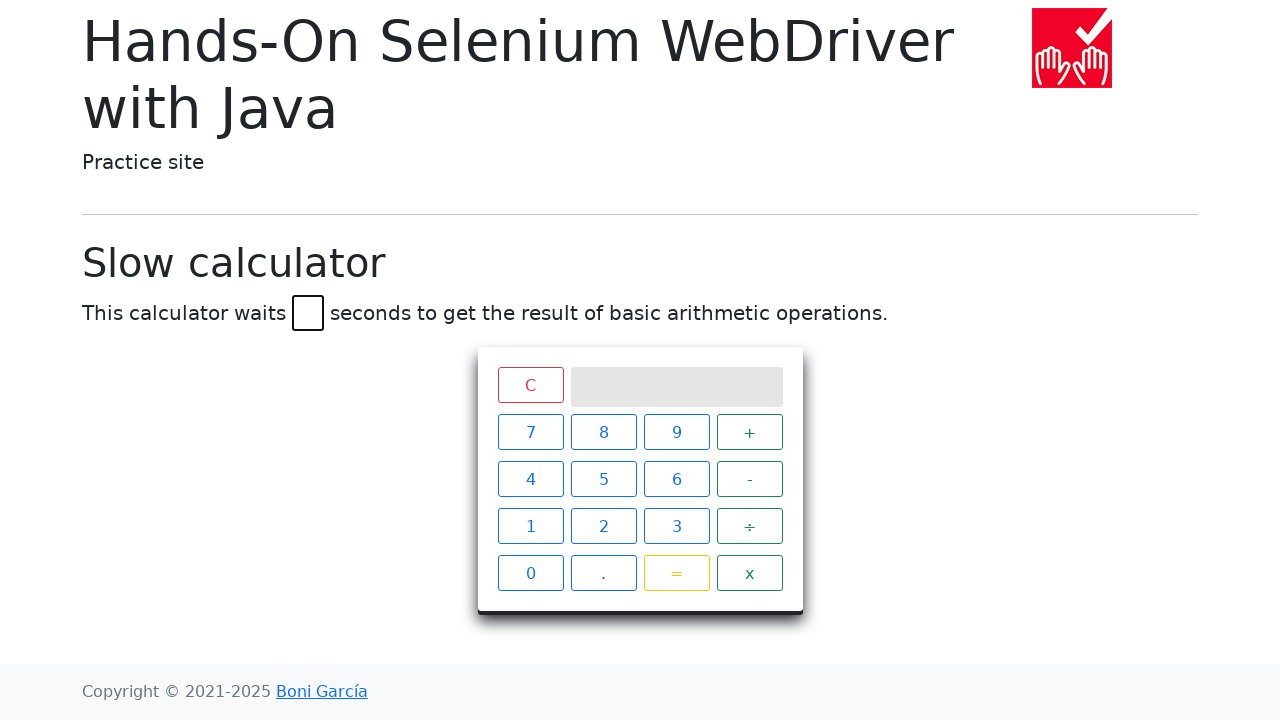

Set delay to 5 seconds on #delay
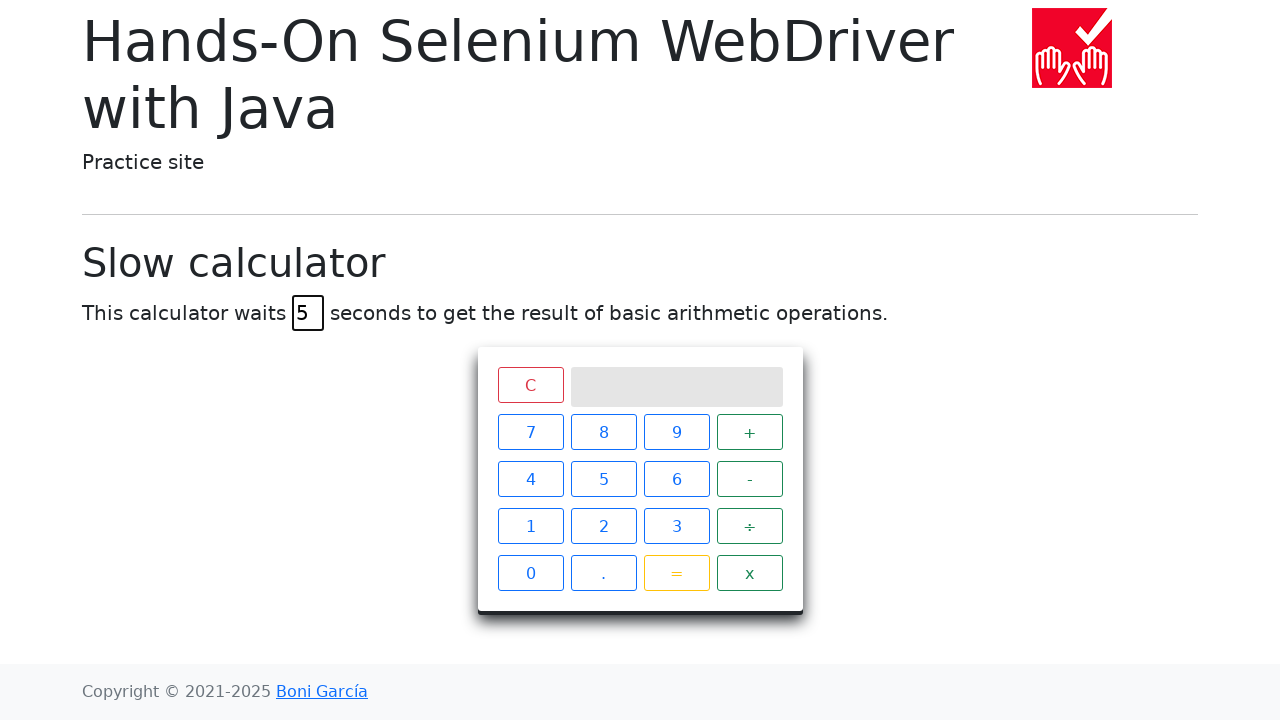

Clicked button '7' at (530, 432) on xpath=//span[text()='7']
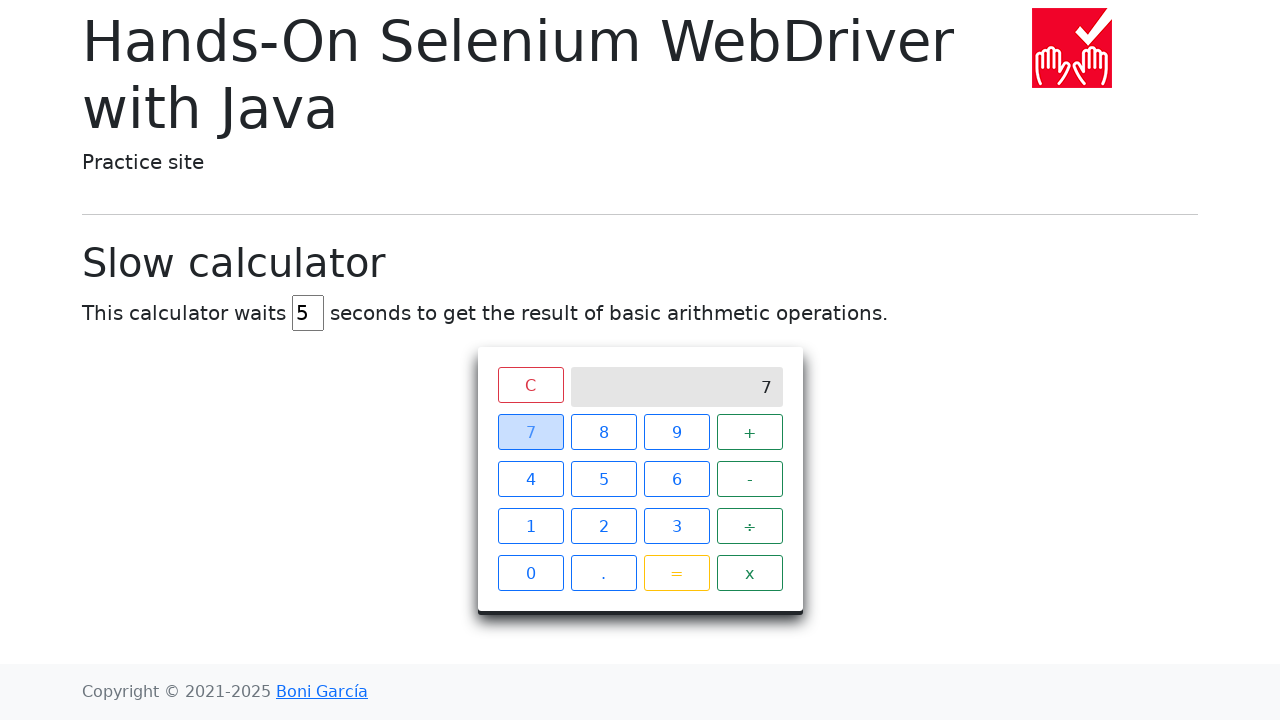

Clicked button '+' at (750, 432) on xpath=//span[text()='+']
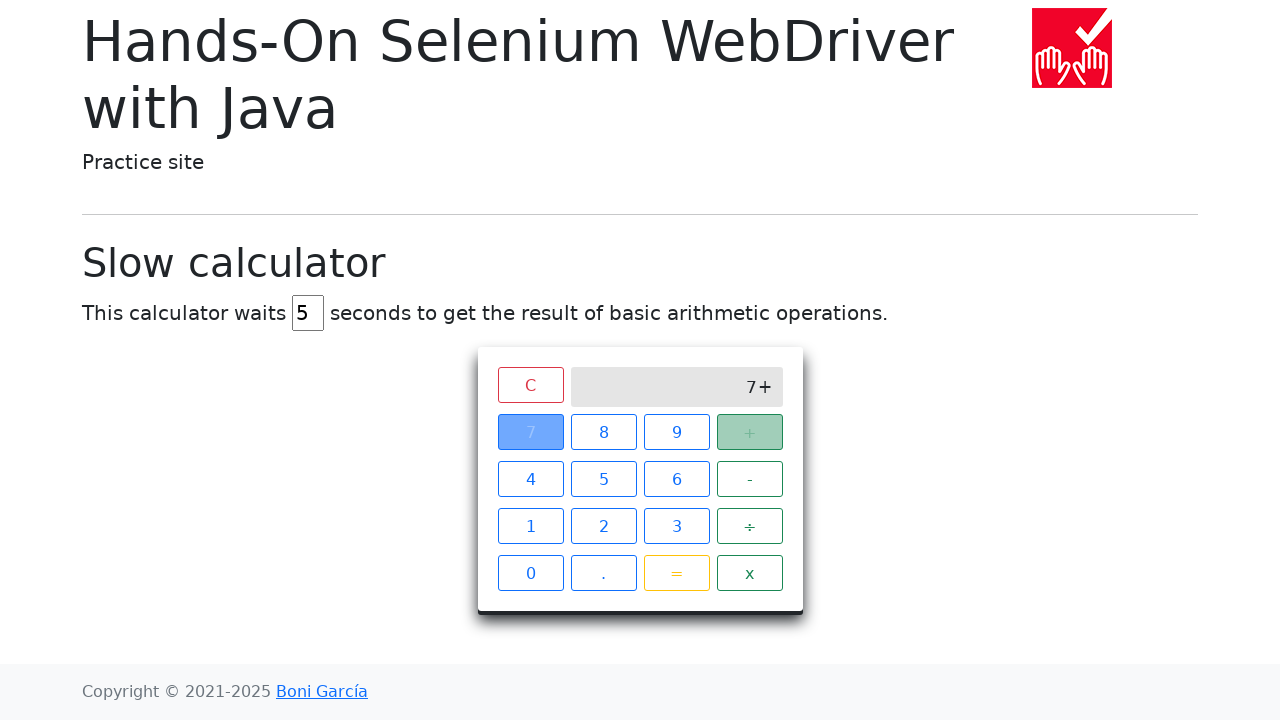

Clicked button '8' at (604, 432) on xpath=//span[text()='8']
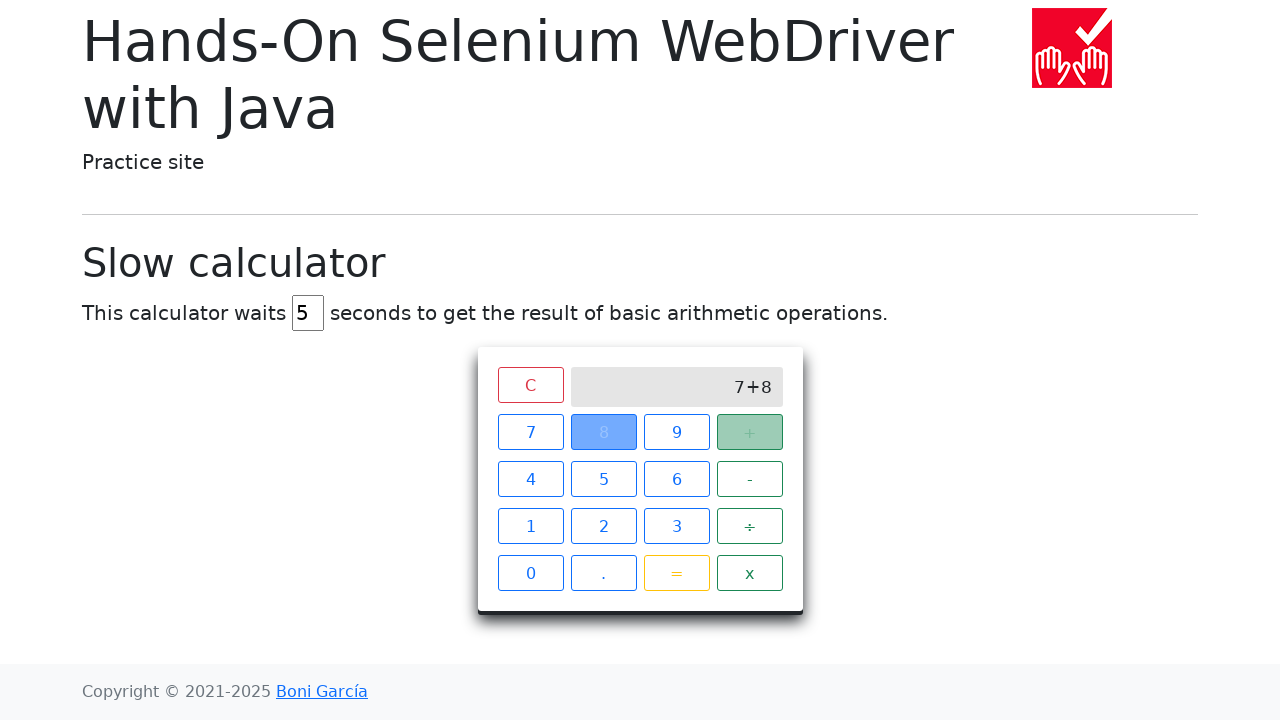

Clicked button '=' to perform calculation at (676, 573) on xpath=//span[text()='=']
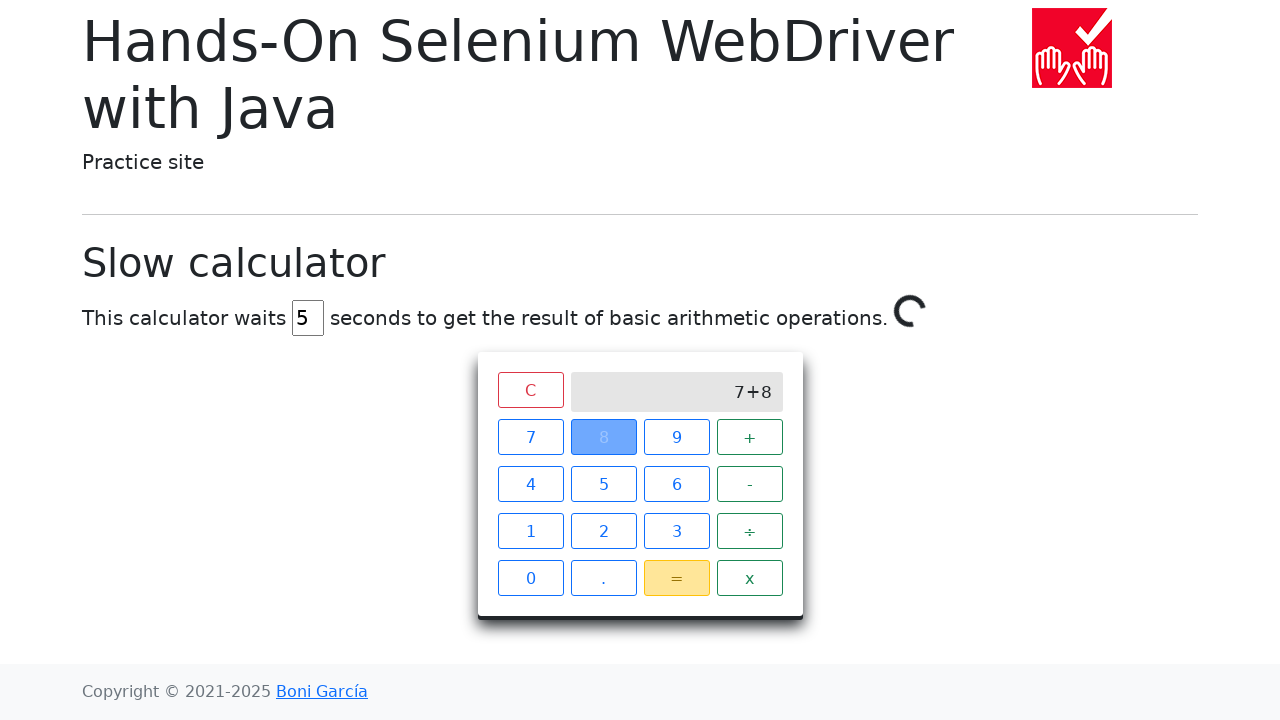

Calculator result displays 15 after 5-second delay
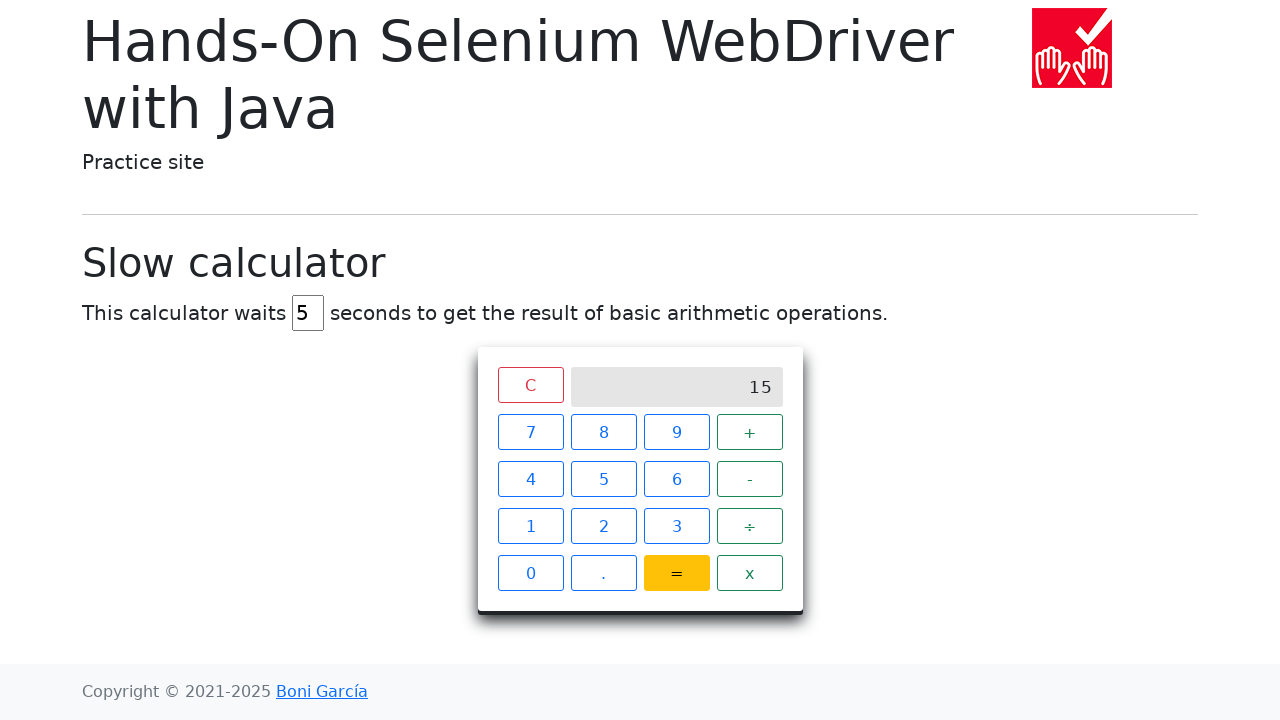

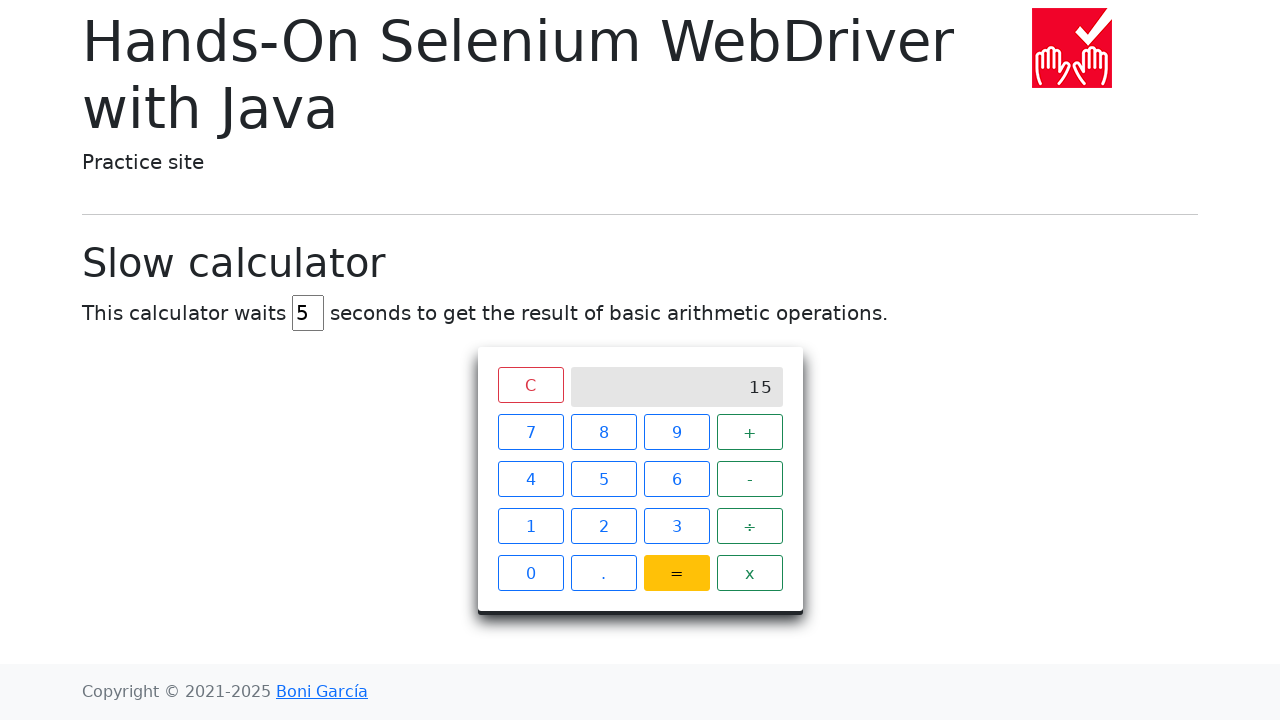